Navigates to time.gov and verifies that time elements are present on the page

Starting URL: https://www.time.gov/

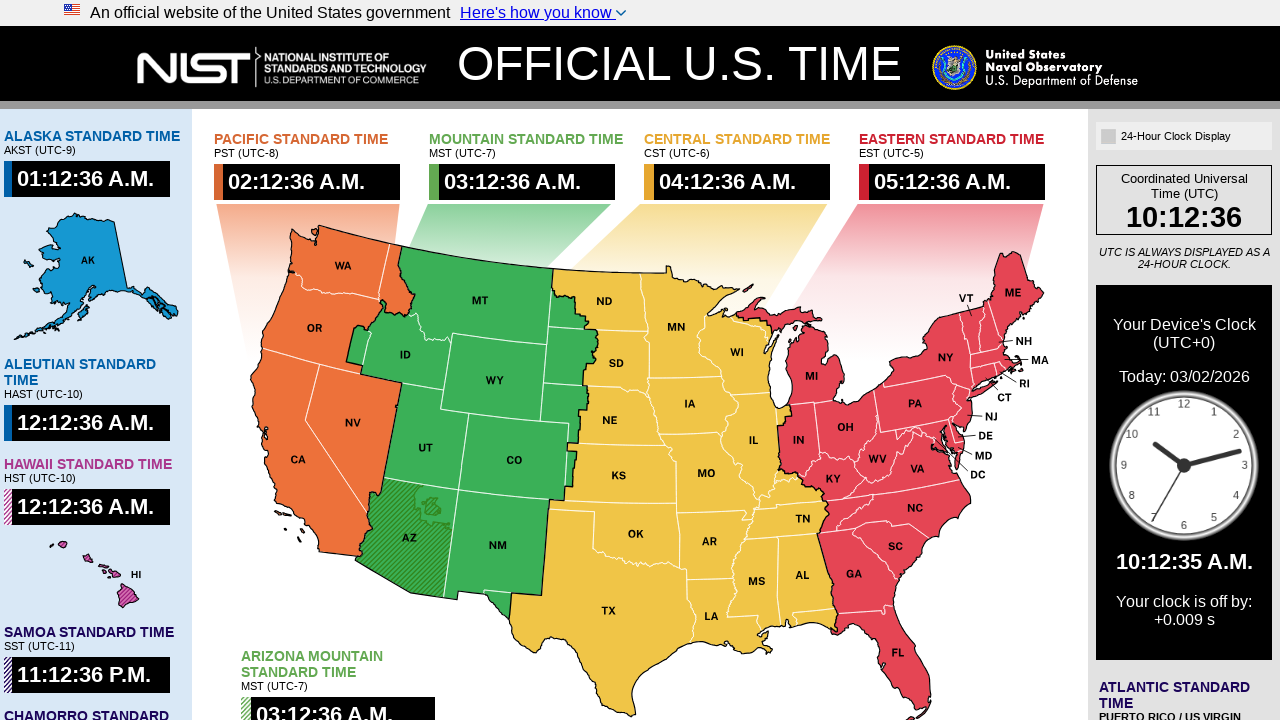

Navigated to https://www.time.gov/
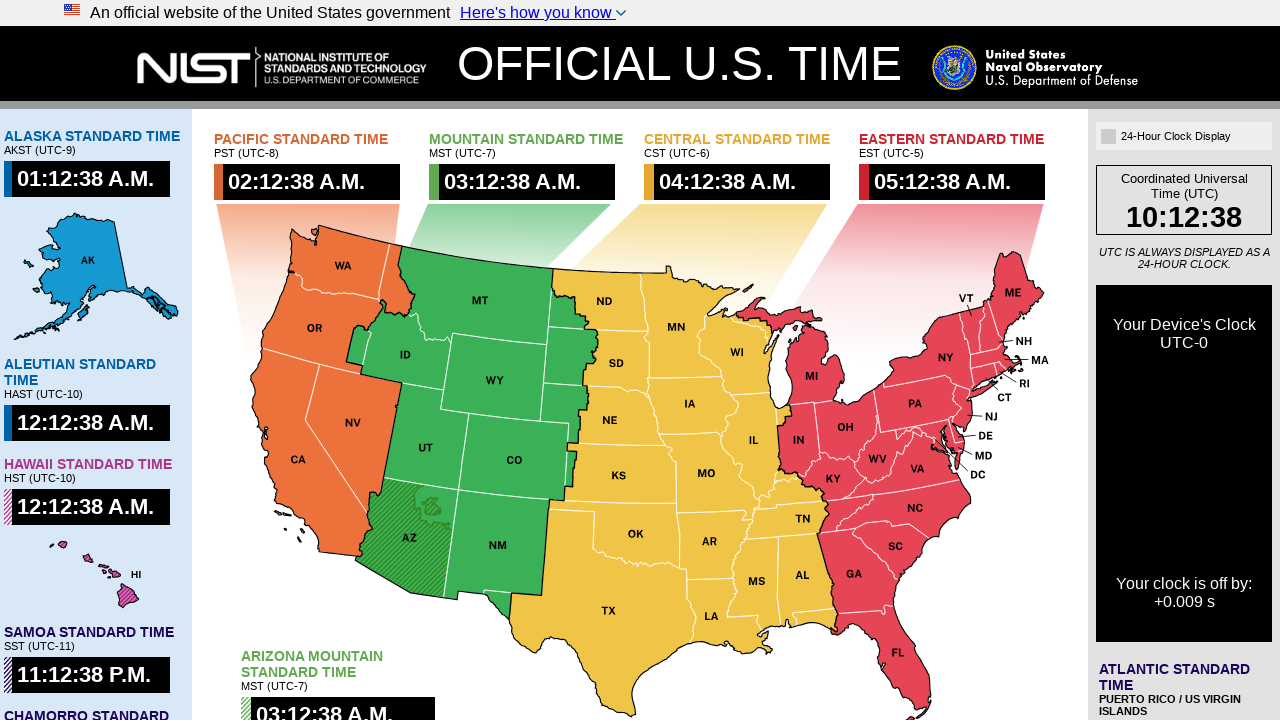

Time elements loaded on the page
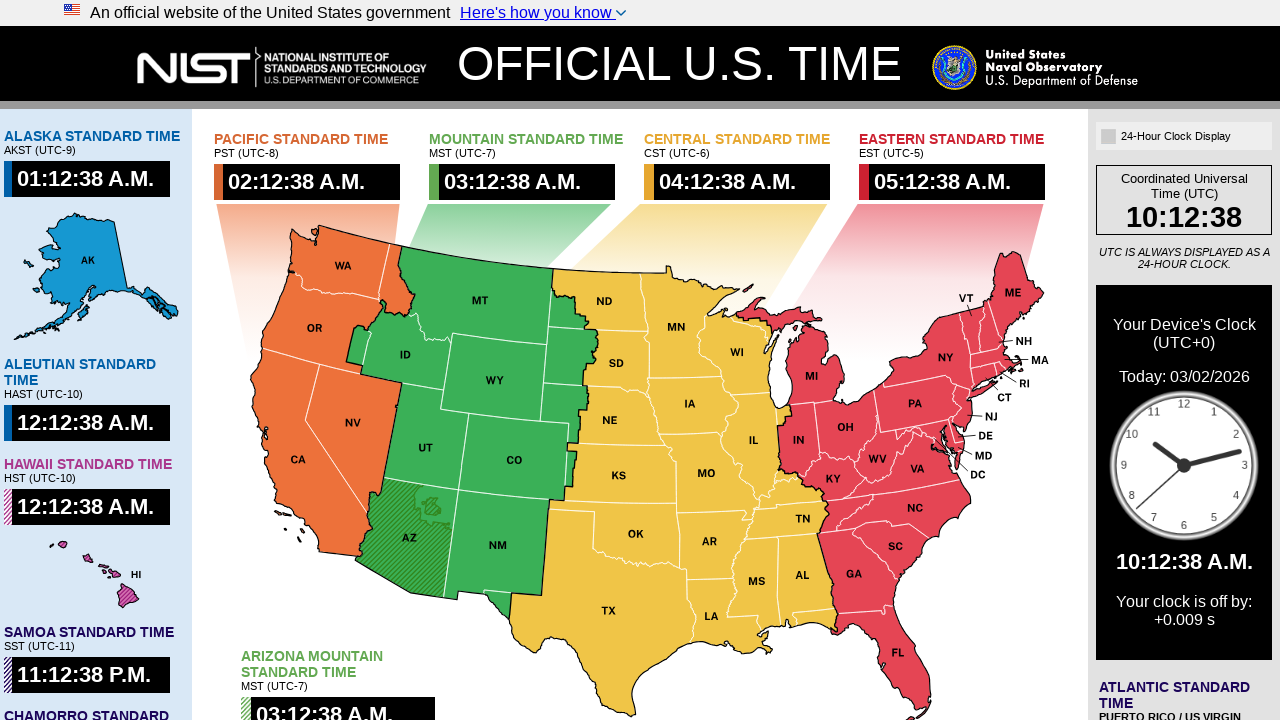

Verified that time elements are present on the page
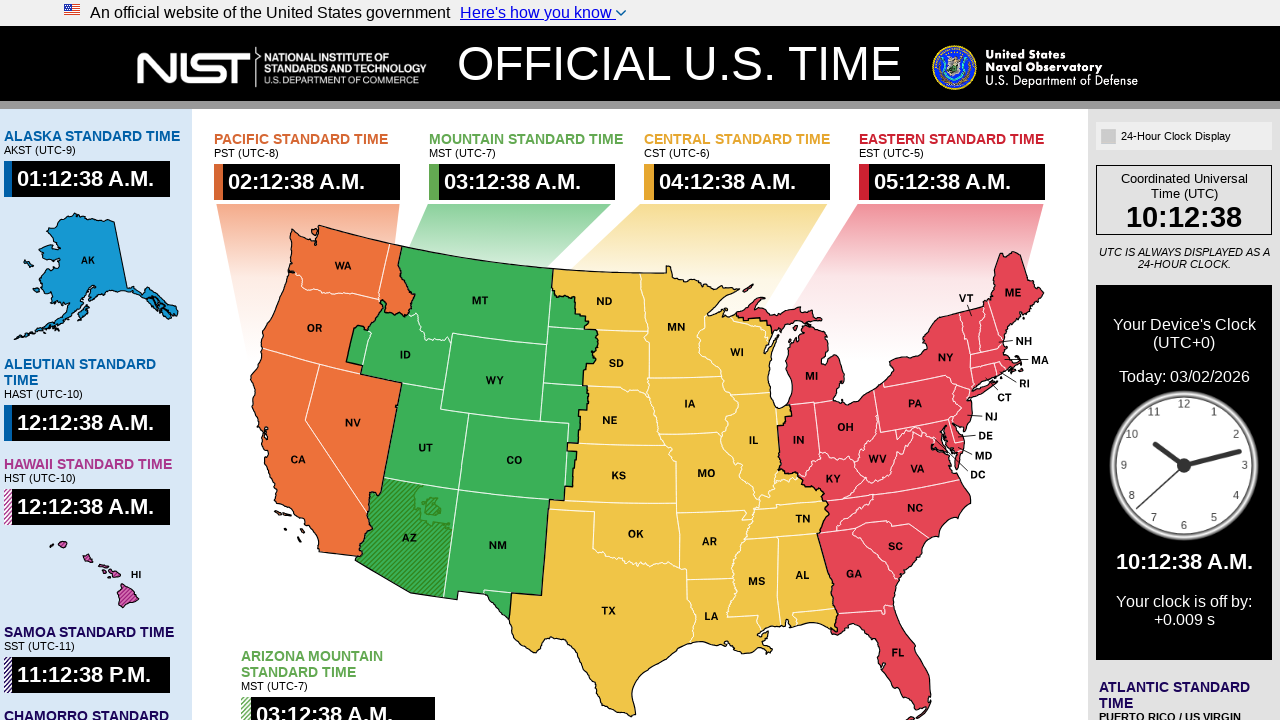

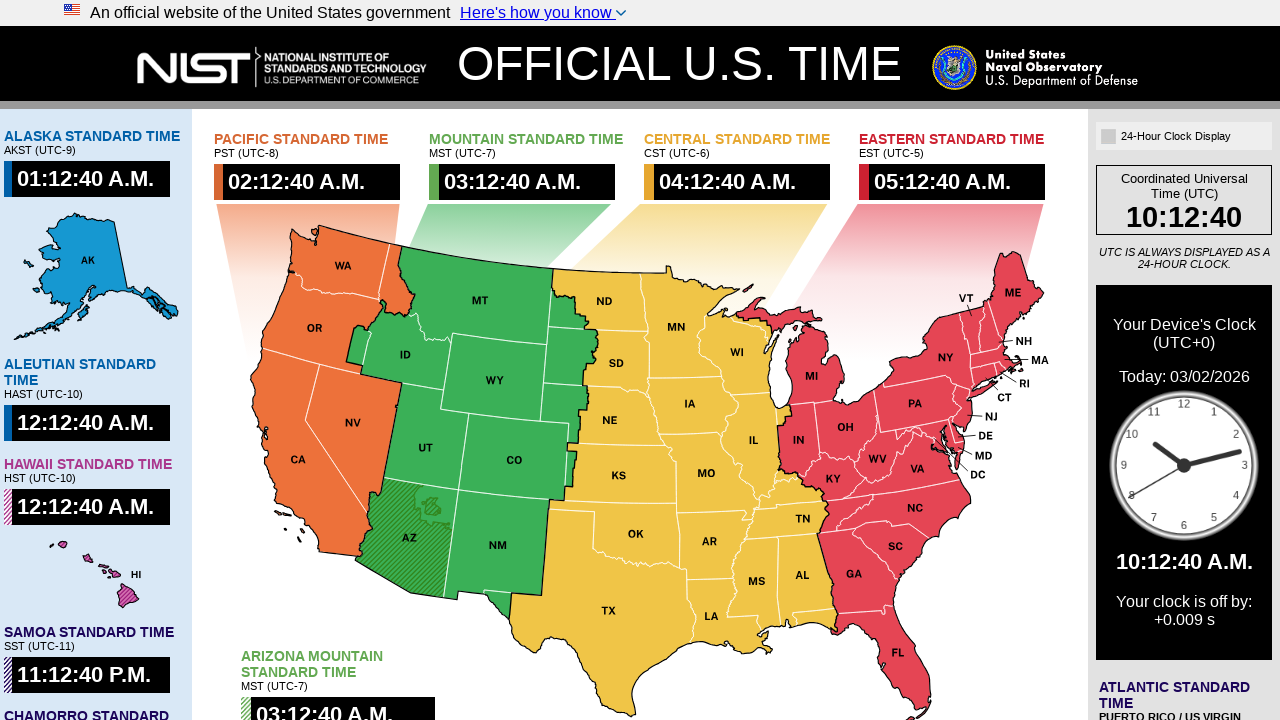